Navigates through Selenium documentation site by clicking on Grid menu options, verifies the Grid Components page, then navigates to the GitHub repository in a new tab

Starting URL: https://www.selenium.dev/documentation/webdriver/getting_started/

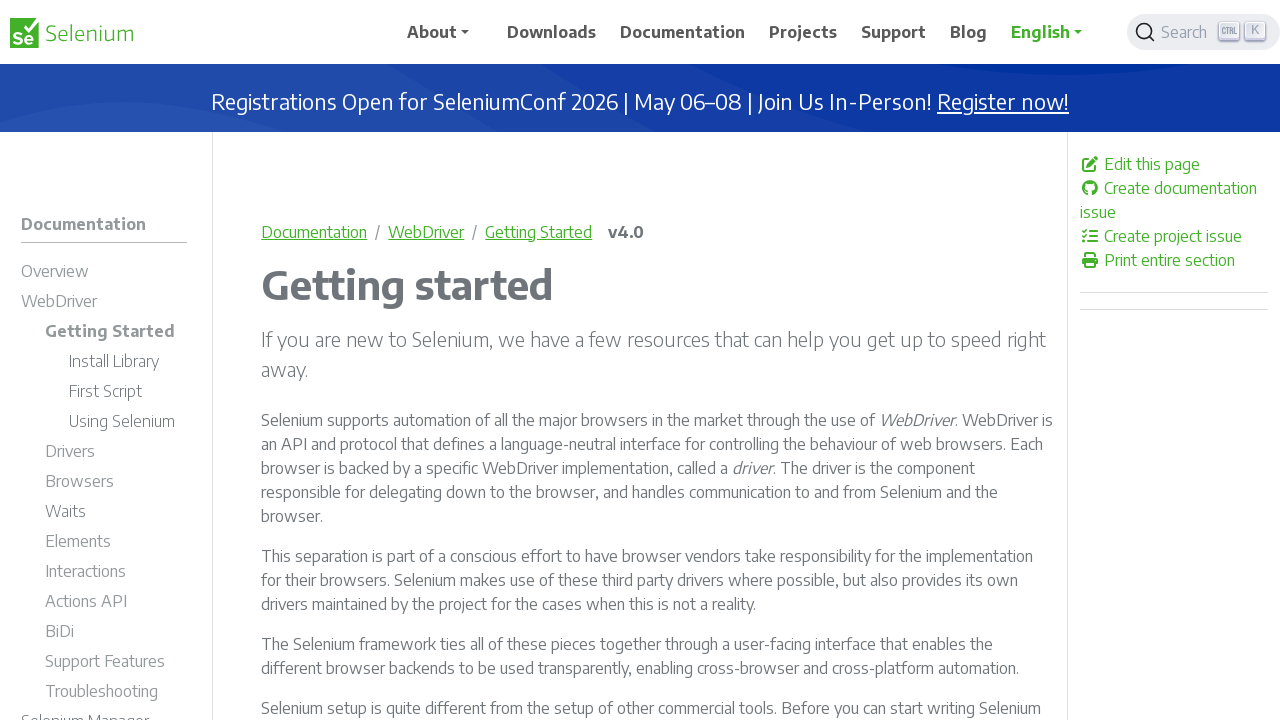

Clicked on Grid menu option at (104, 361) on a#m-documentationgrid
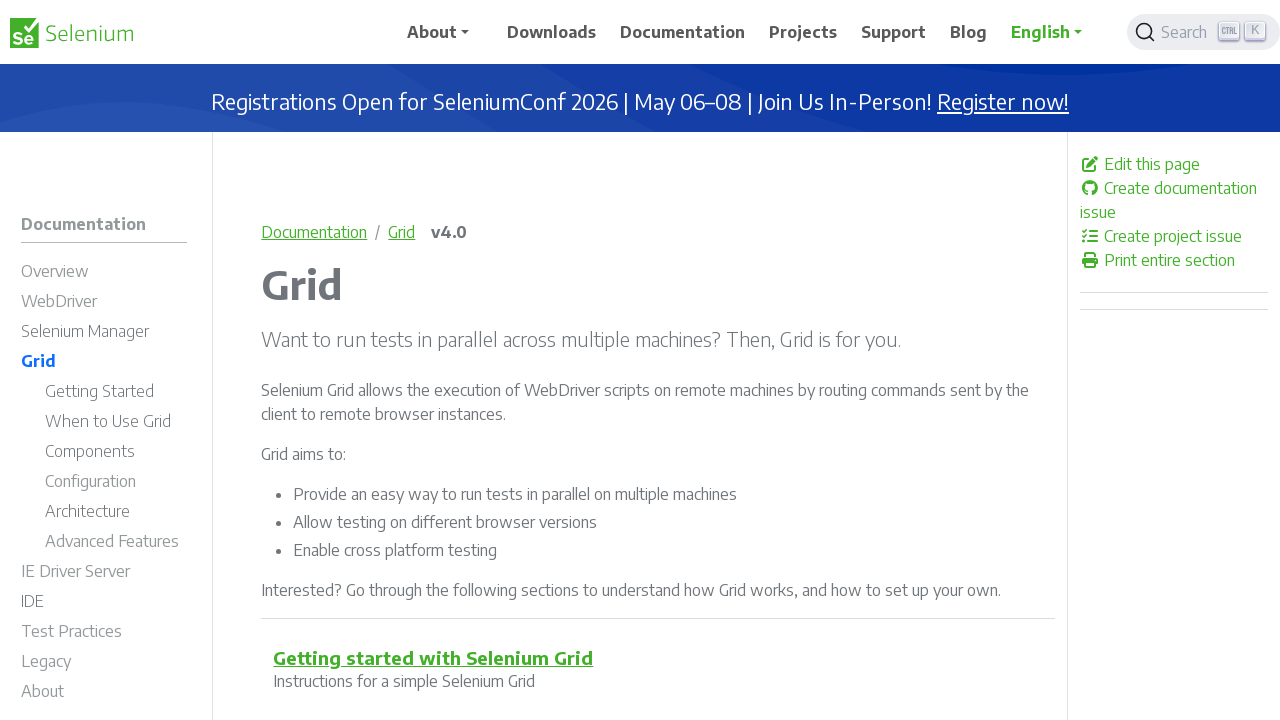

Clicked on Selenium Grid Components menu item at (116, 454) on a[title='Selenium Grid Components']
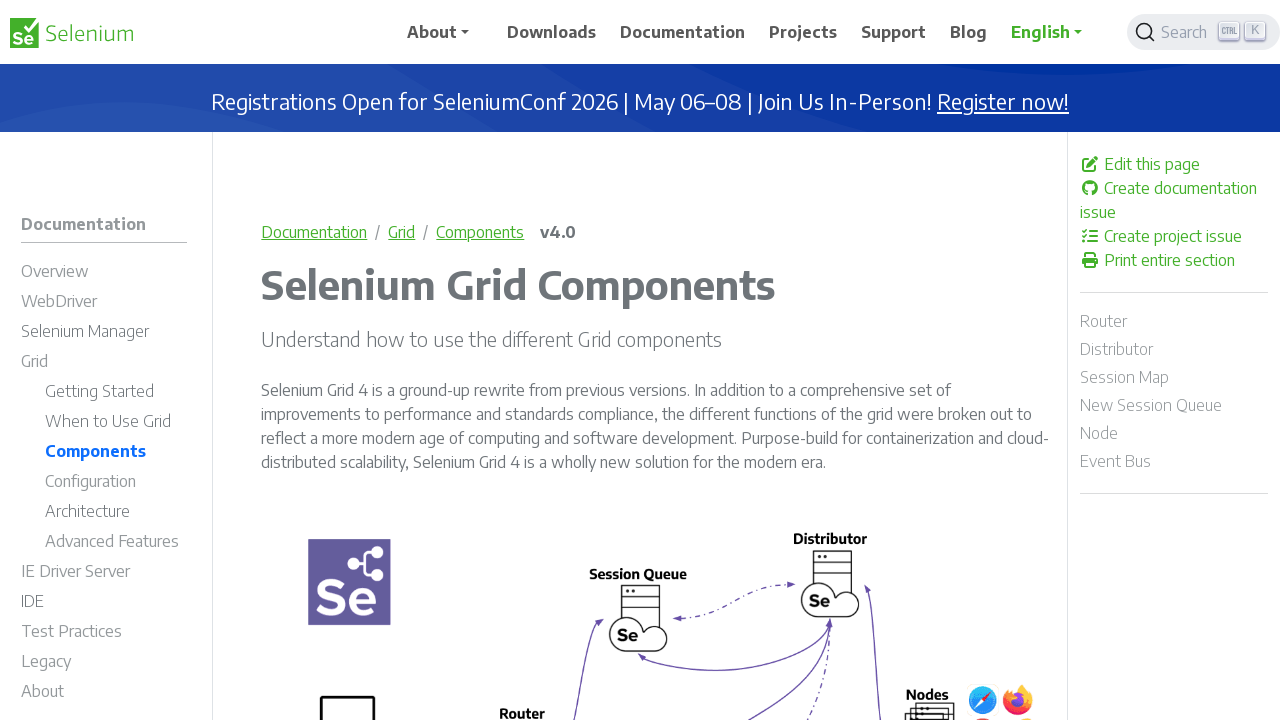

Grid Components page content loaded
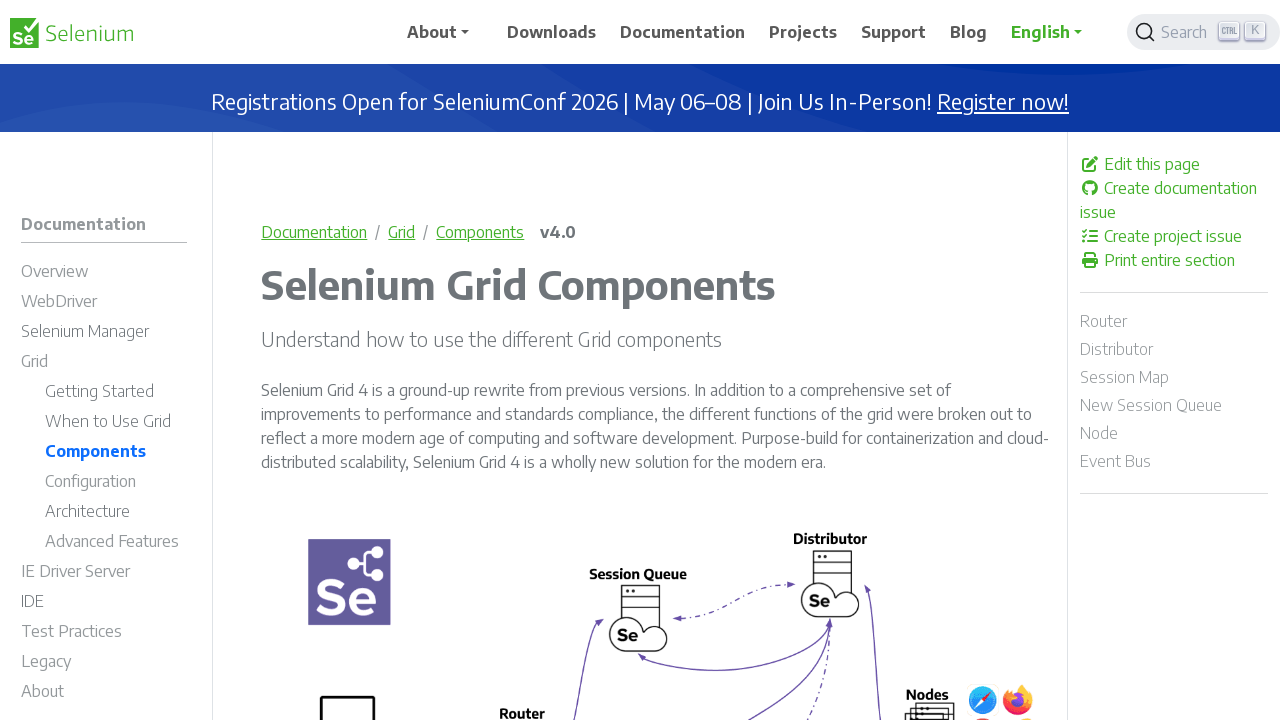

Verified page title is 'Selenium Grid Components | Selenium'
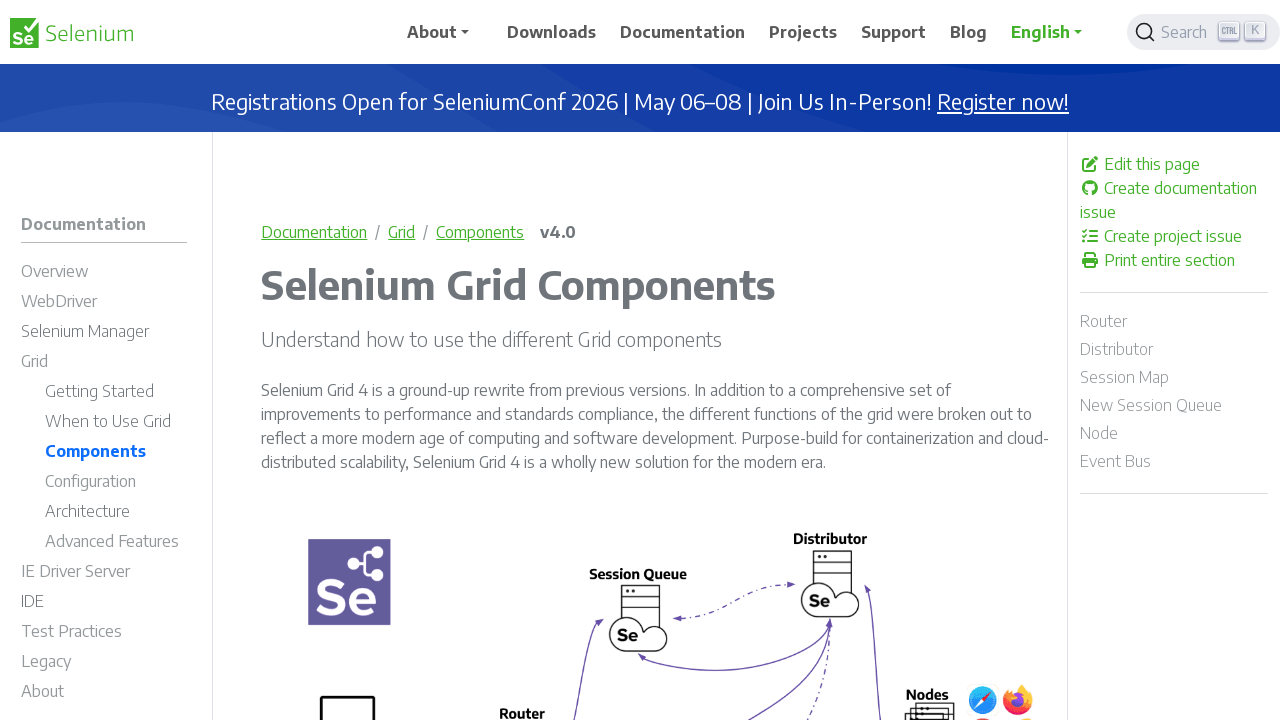

Clicked on GitHub repository link in footer at (1173, 599) on footer >> .fa-github
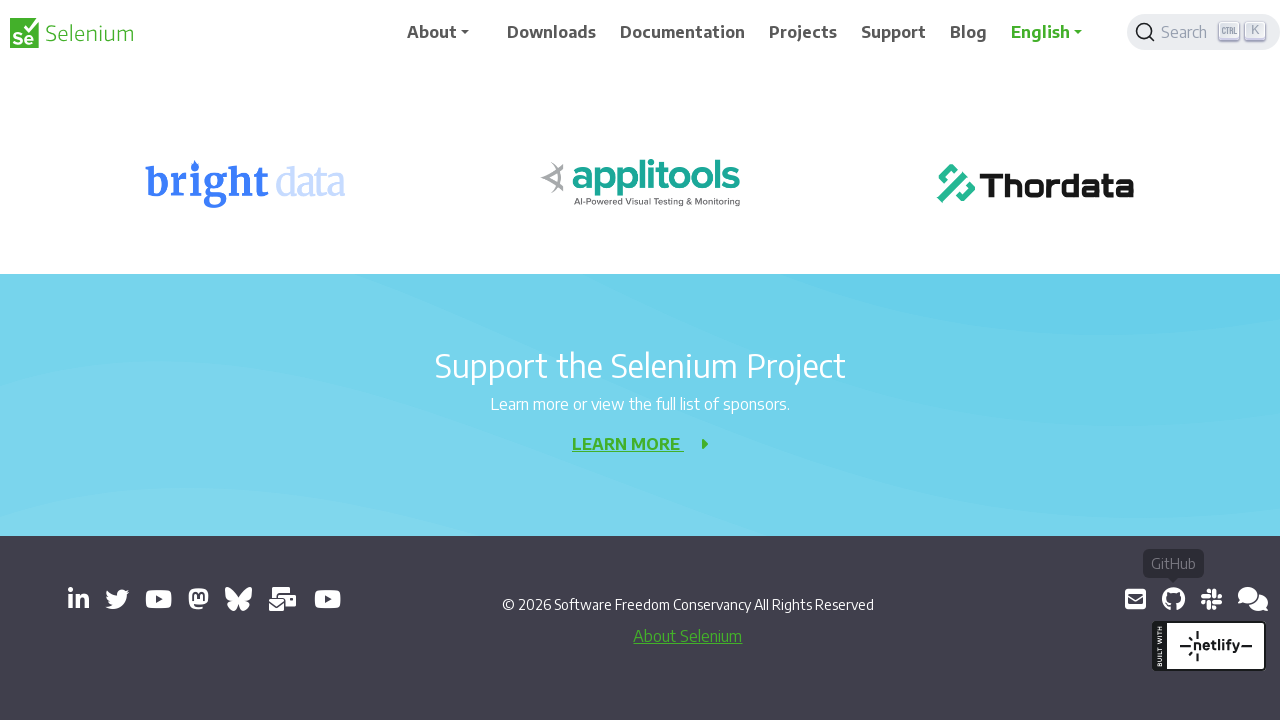

Waited for new tab to open
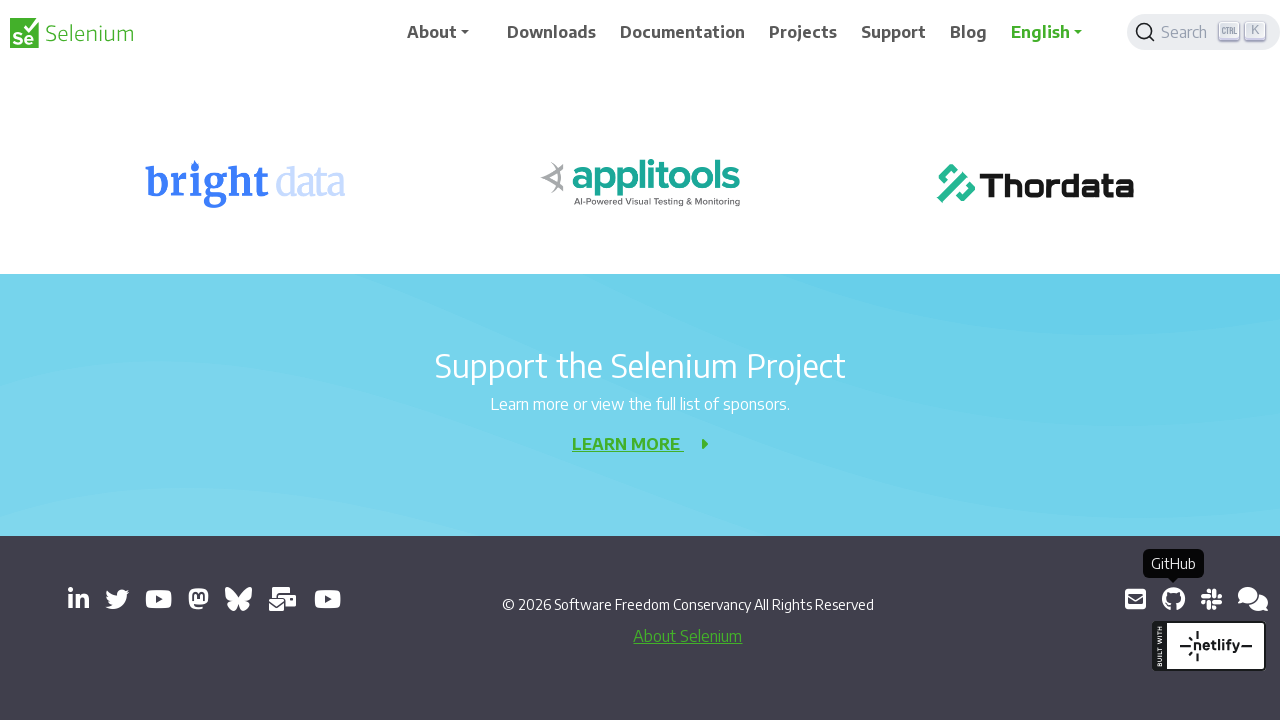

Switched to new tab
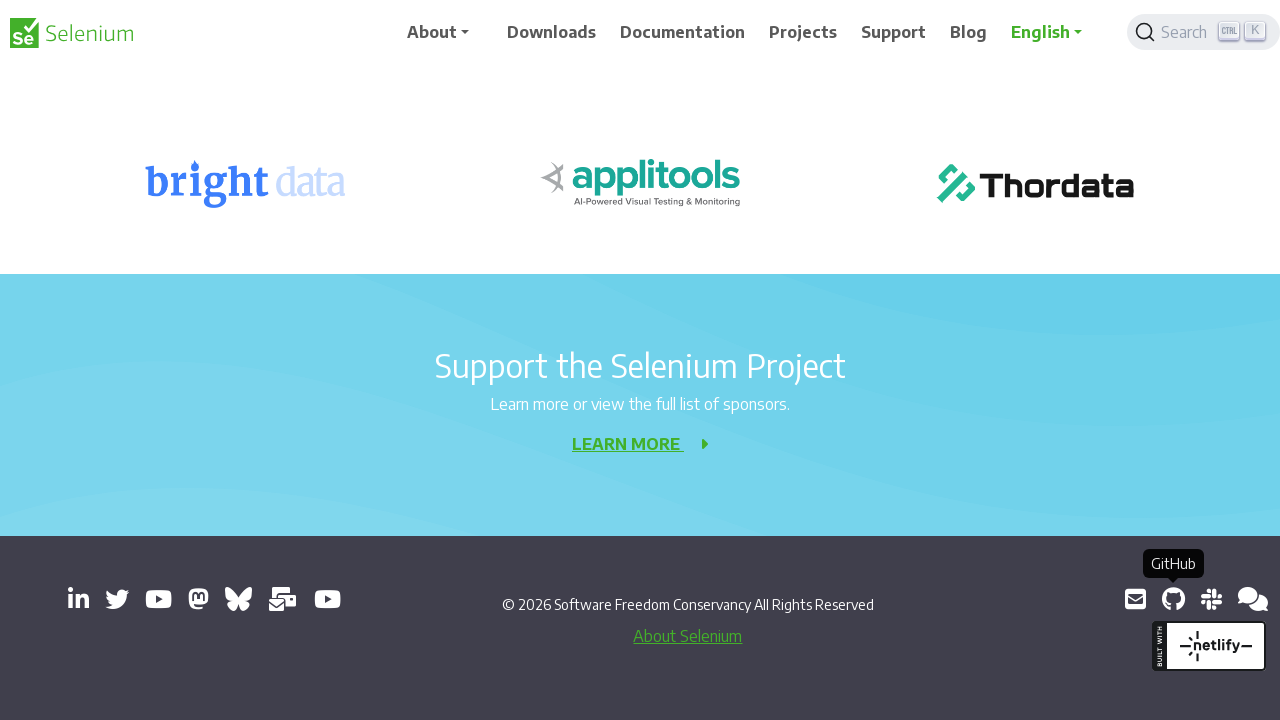

New tab page loaded completely
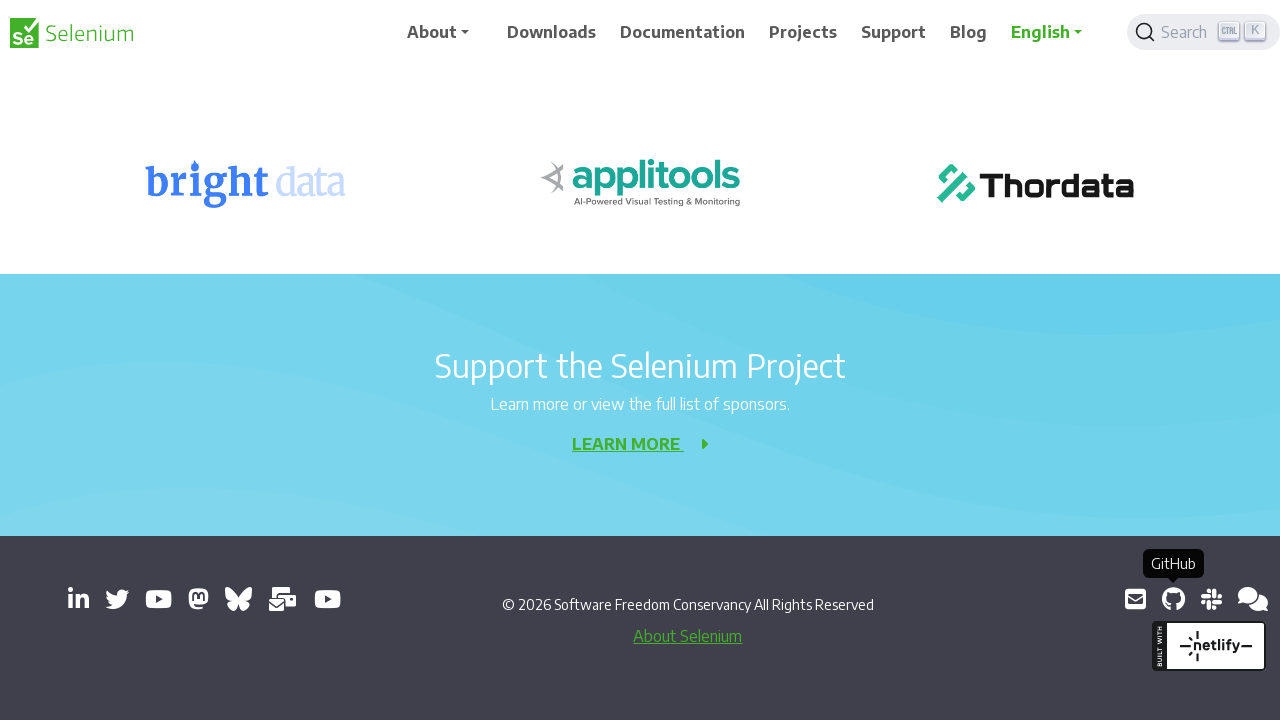

Verified GitHub repository page title contains 'GitHub - SeleniumHQ/selenium'
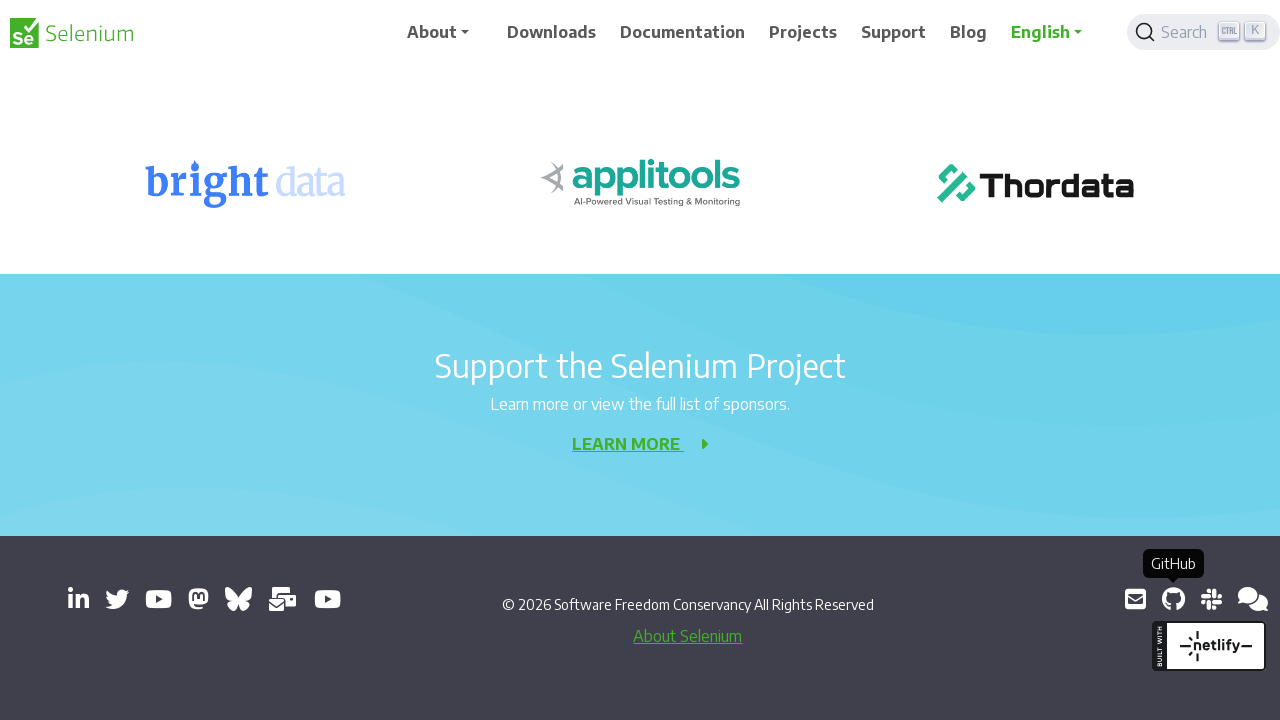

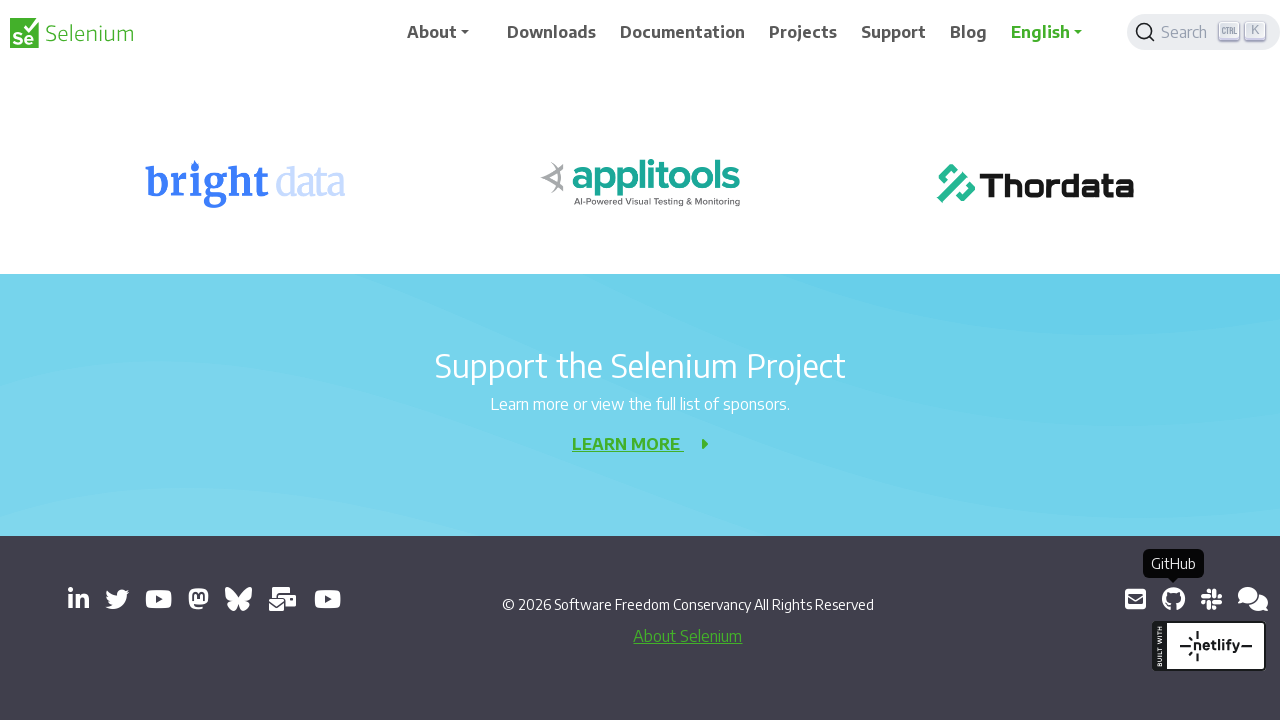